Tests the Sunday checkbox by checking it, verifying it's checked, then unchecking it and verifying it's unchecked.

Starting URL: https://testautomationpractice.blogspot.com/

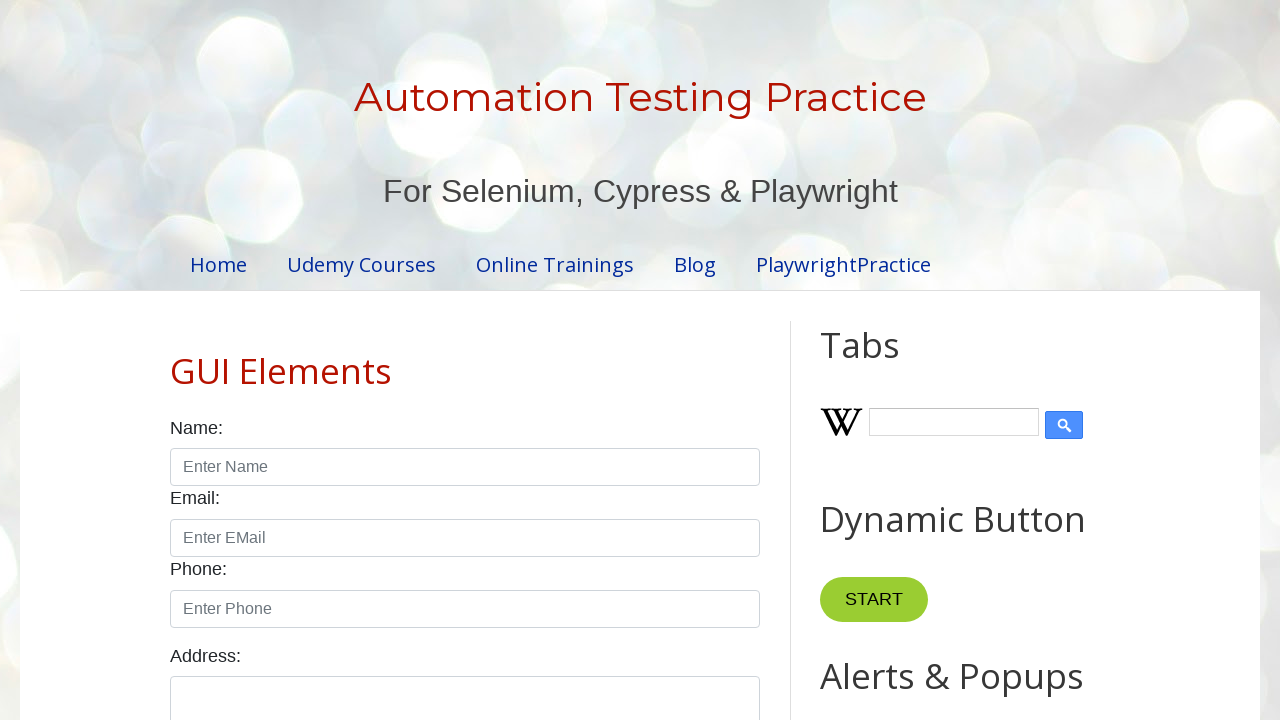

Located the Sunday checkbox element
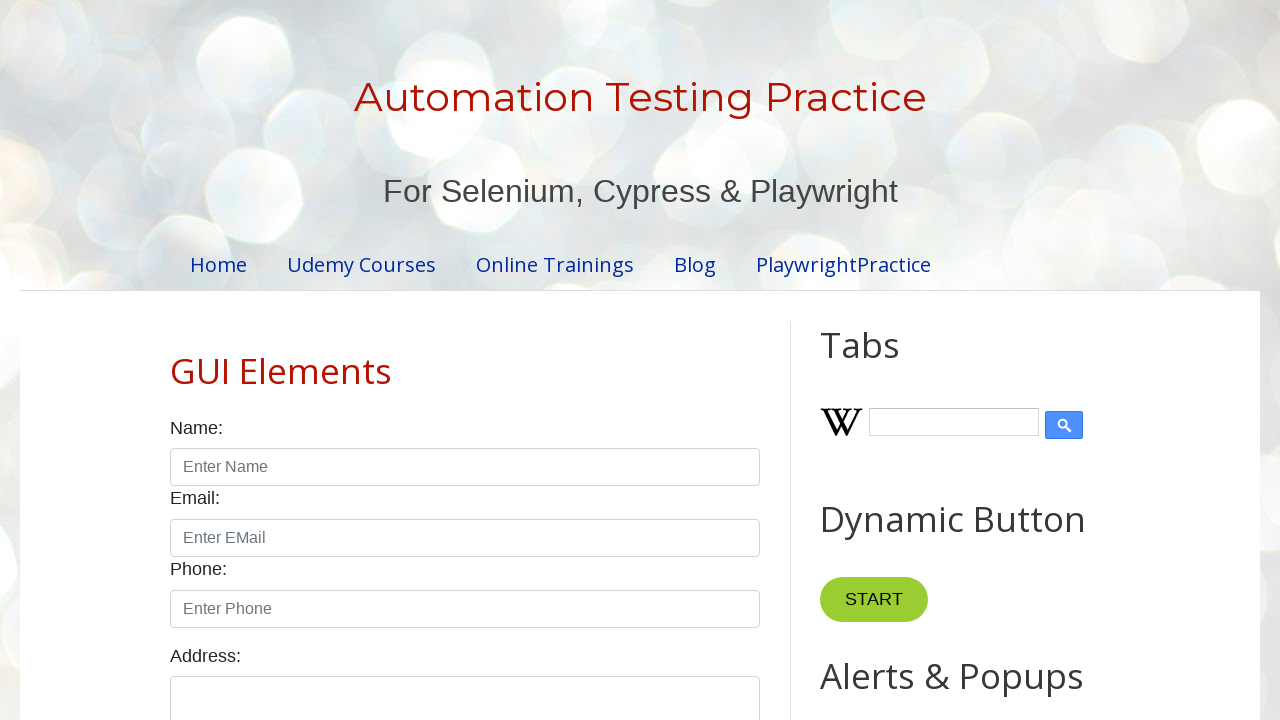

Checked the Sunday checkbox at (176, 360) on input[id="sunday"]
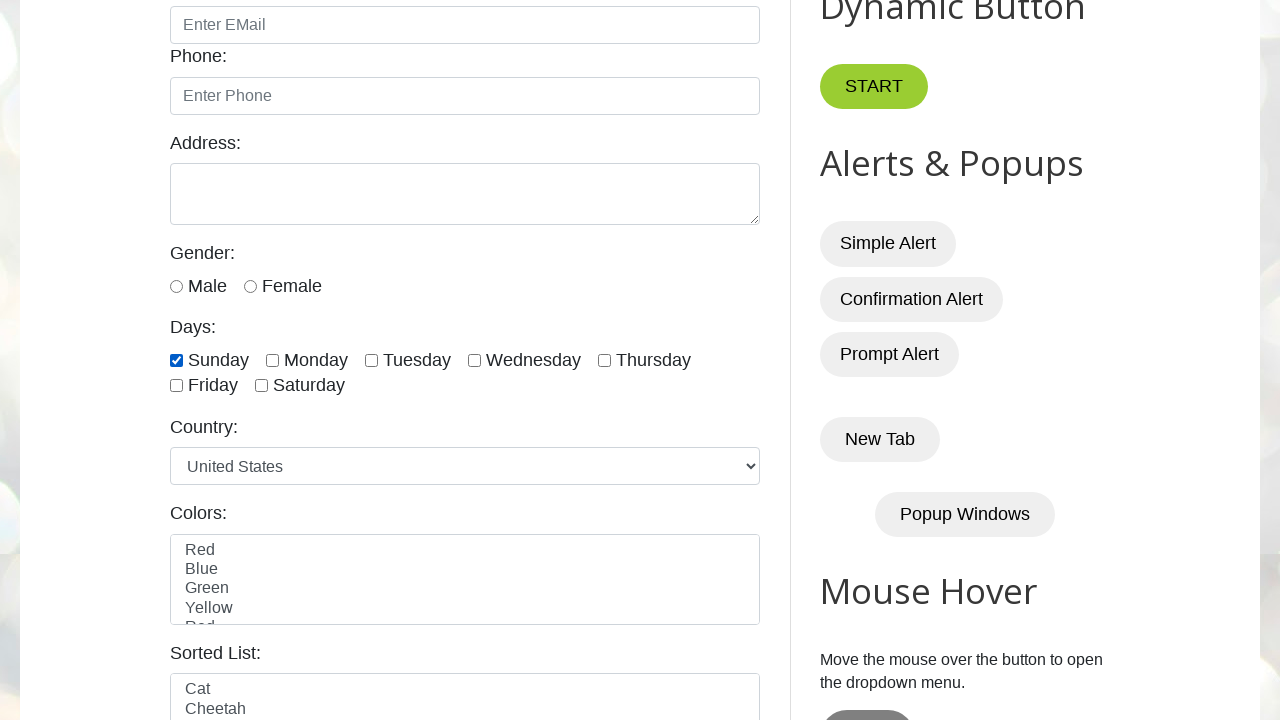

Verified that the Sunday checkbox is checked
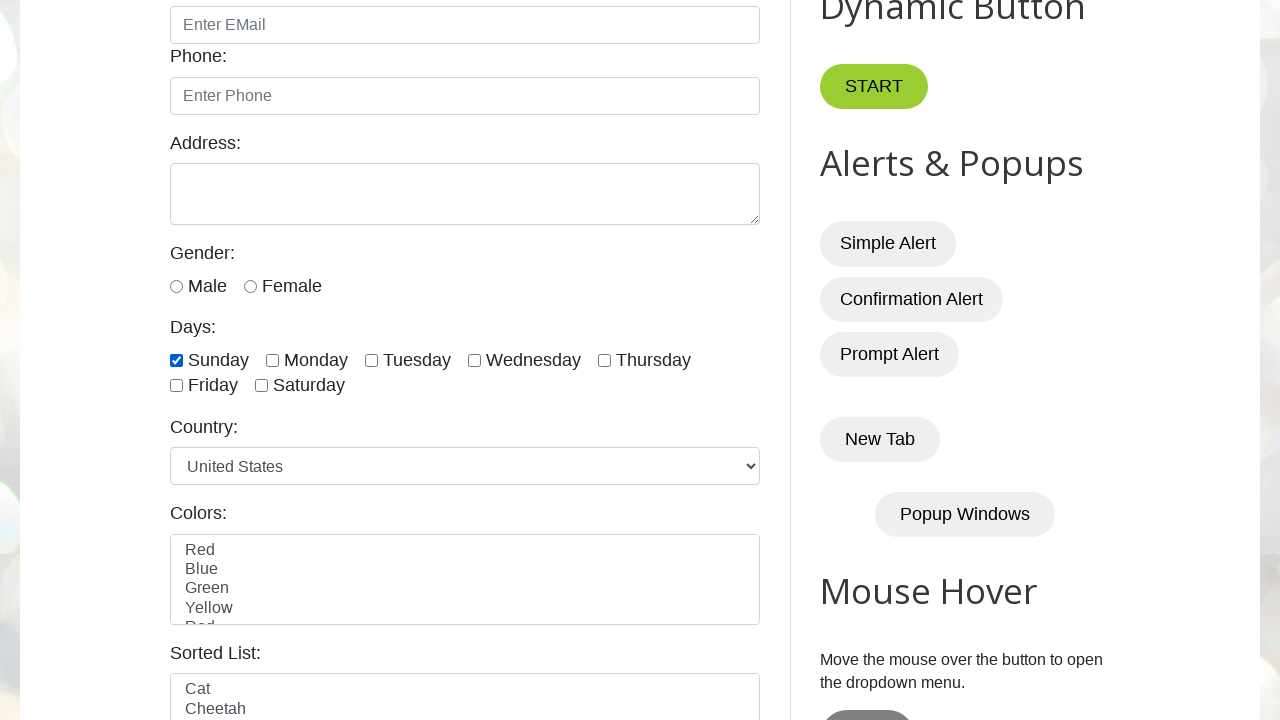

Unchecked the Sunday checkbox at (176, 360) on input[id="sunday"]
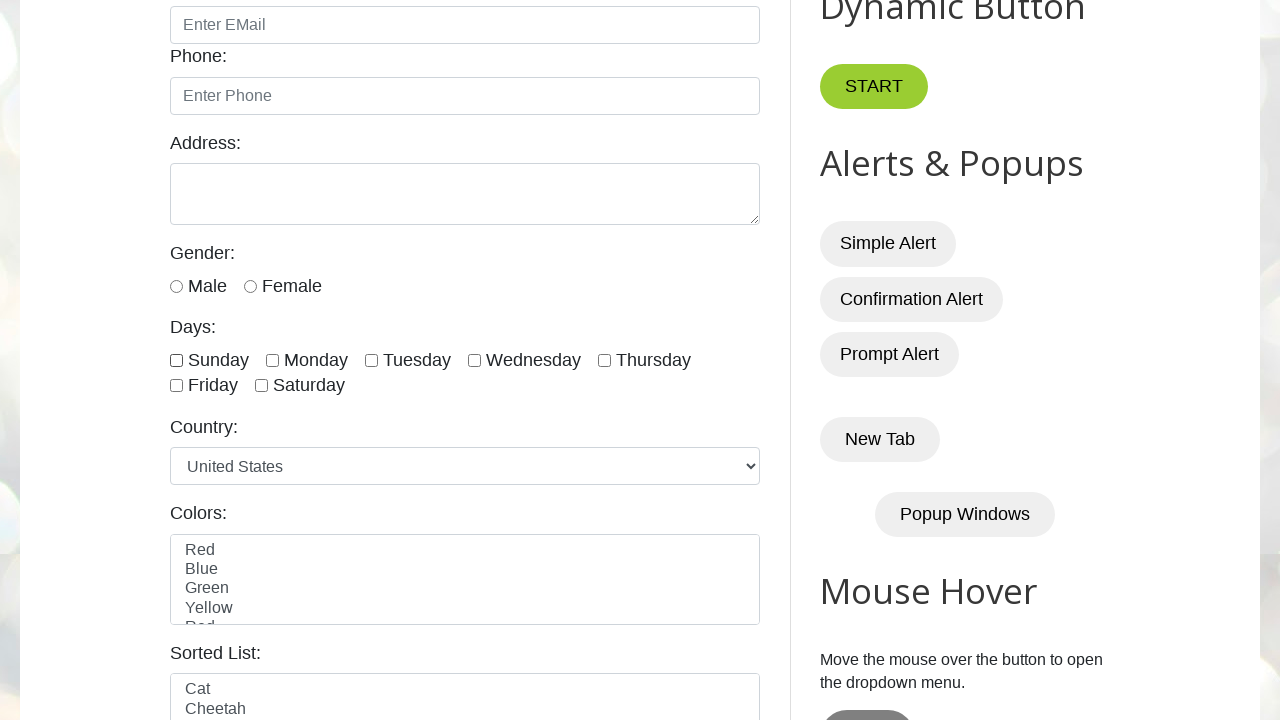

Verified that the Sunday checkbox is unchecked
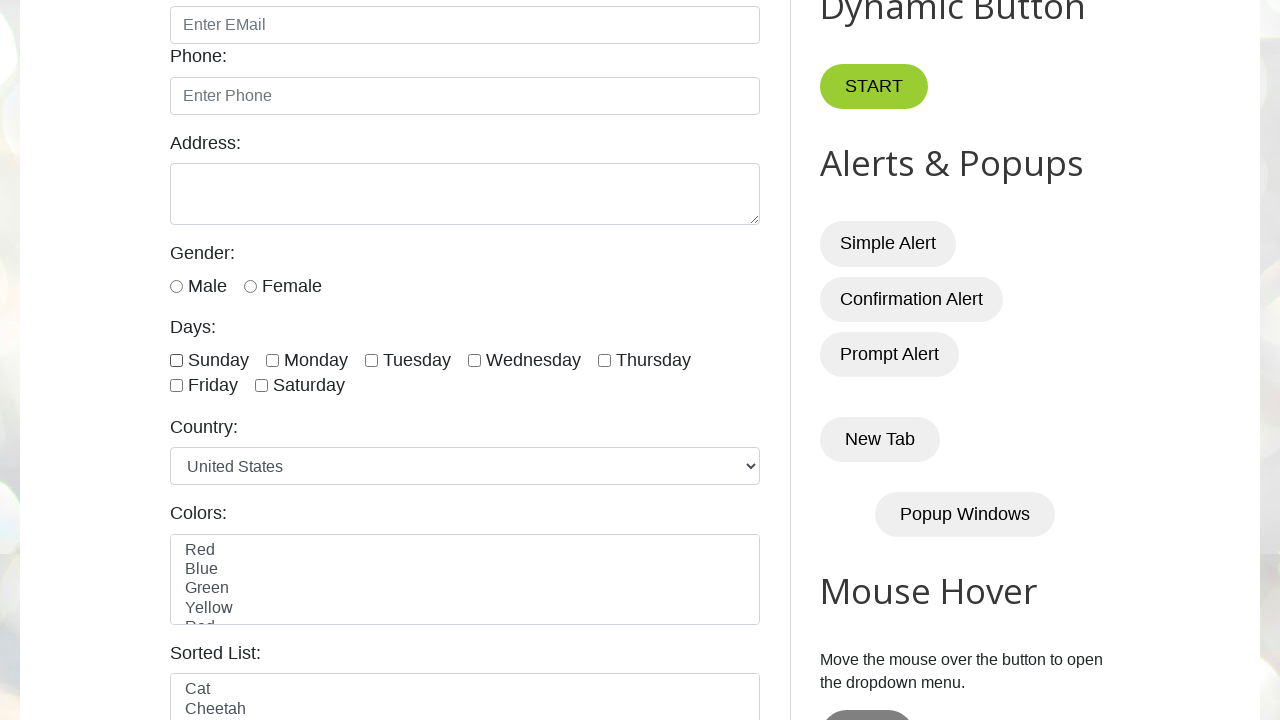

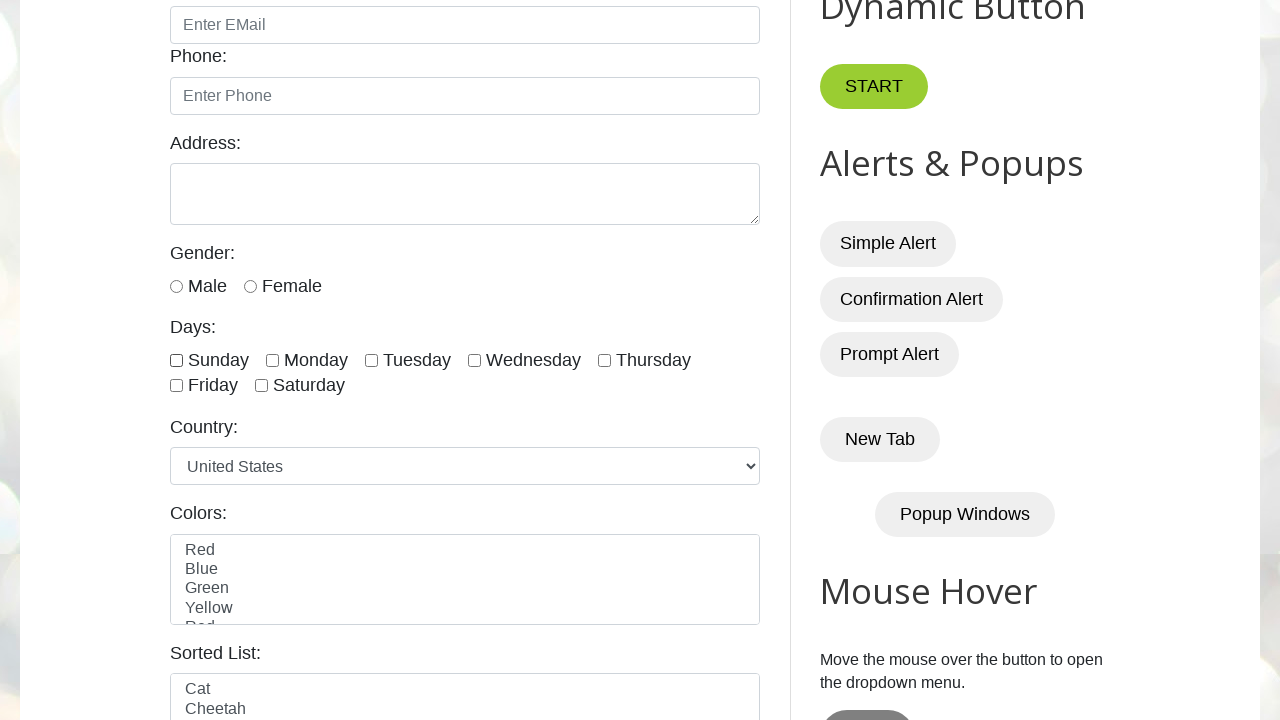